Tests window handling by opening a new window, switching between windows, and filling an autocomplete field with keyboard navigation

Starting URL: https://rahulshettyacademy.com/AutomationPractice/

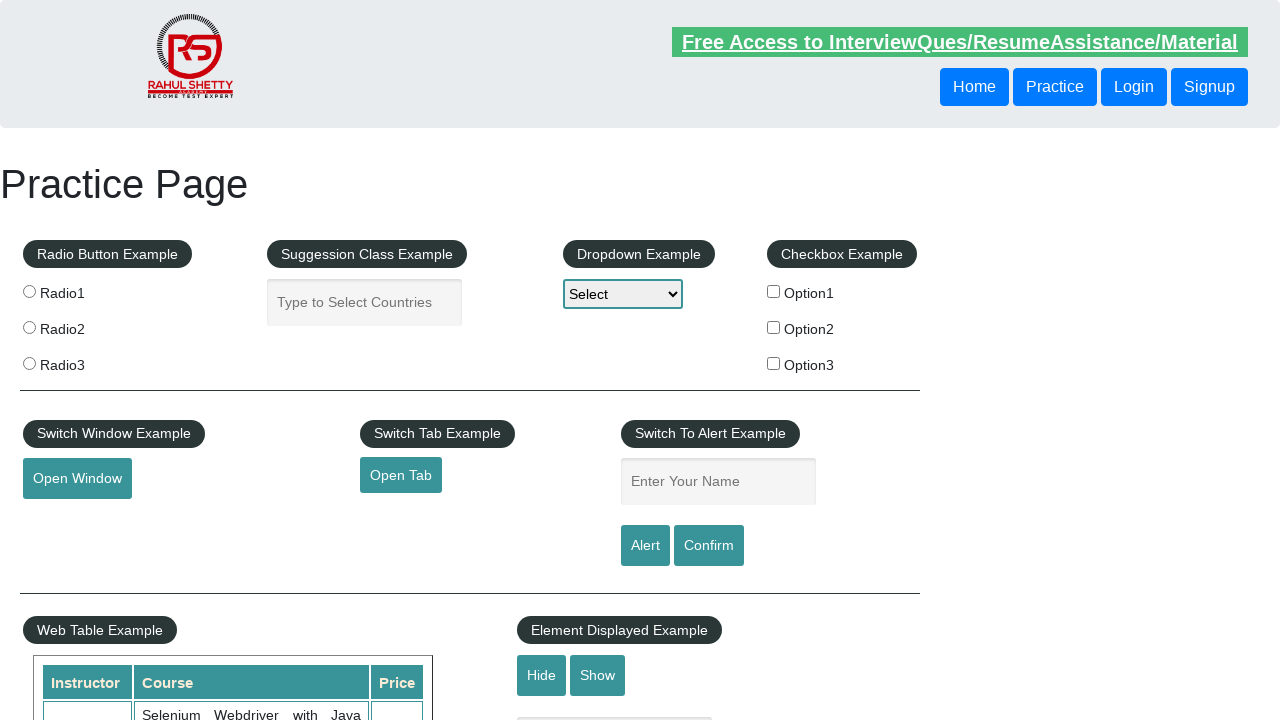

Clicked button to open new window at (77, 479) on #openwindow
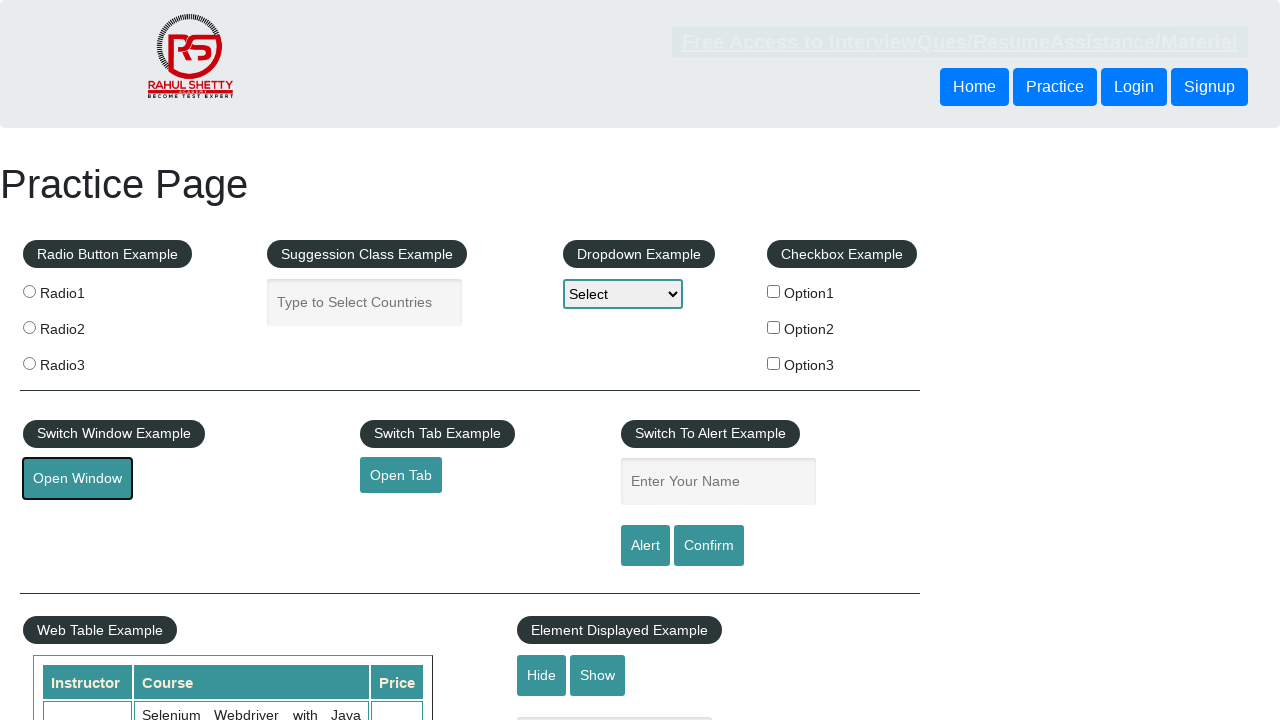

New window opened and captured
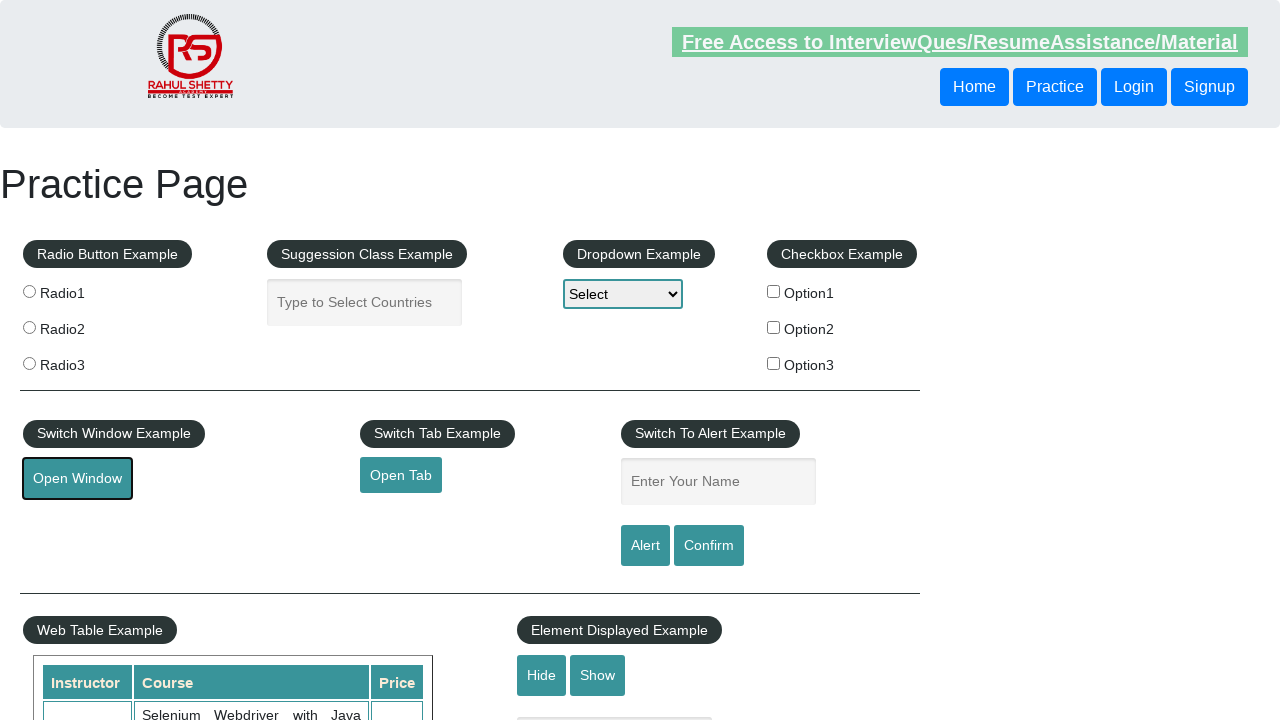

Retrieved new window title: QAClick Academy - A Testing Academy to Learn, Earn and Shine
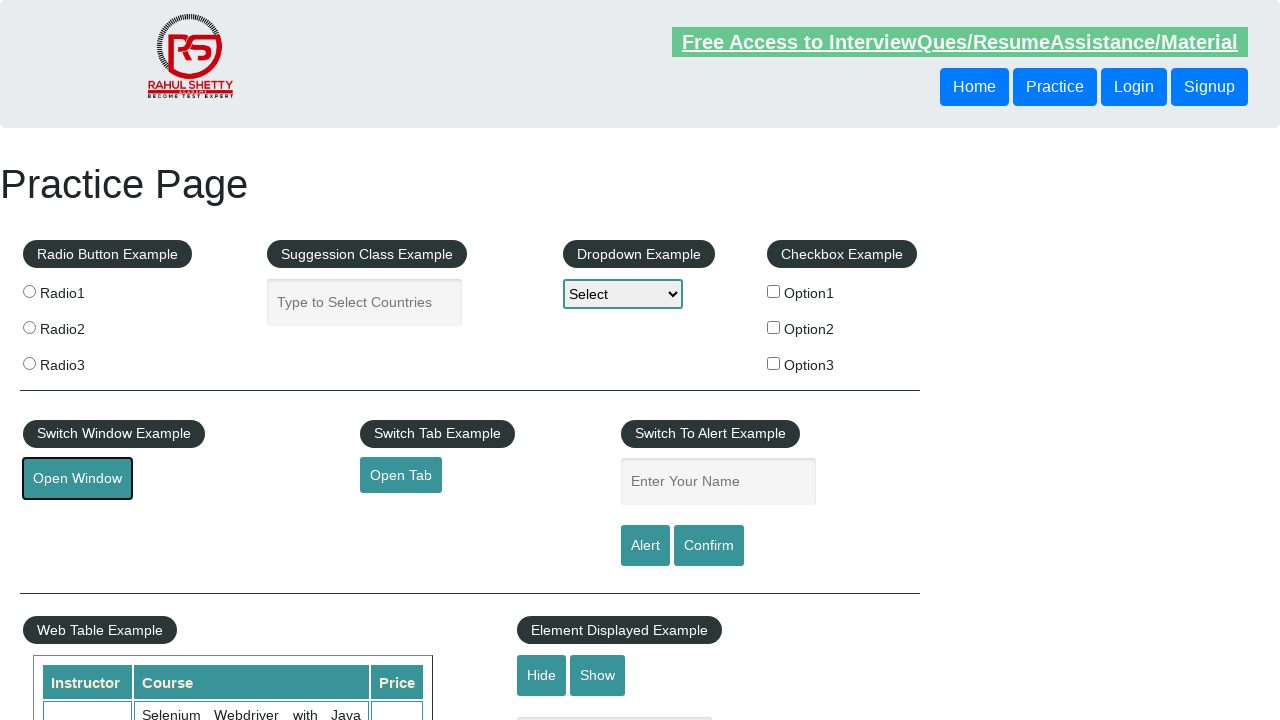

Filled autocomplete field with 'India' on #autocomplete
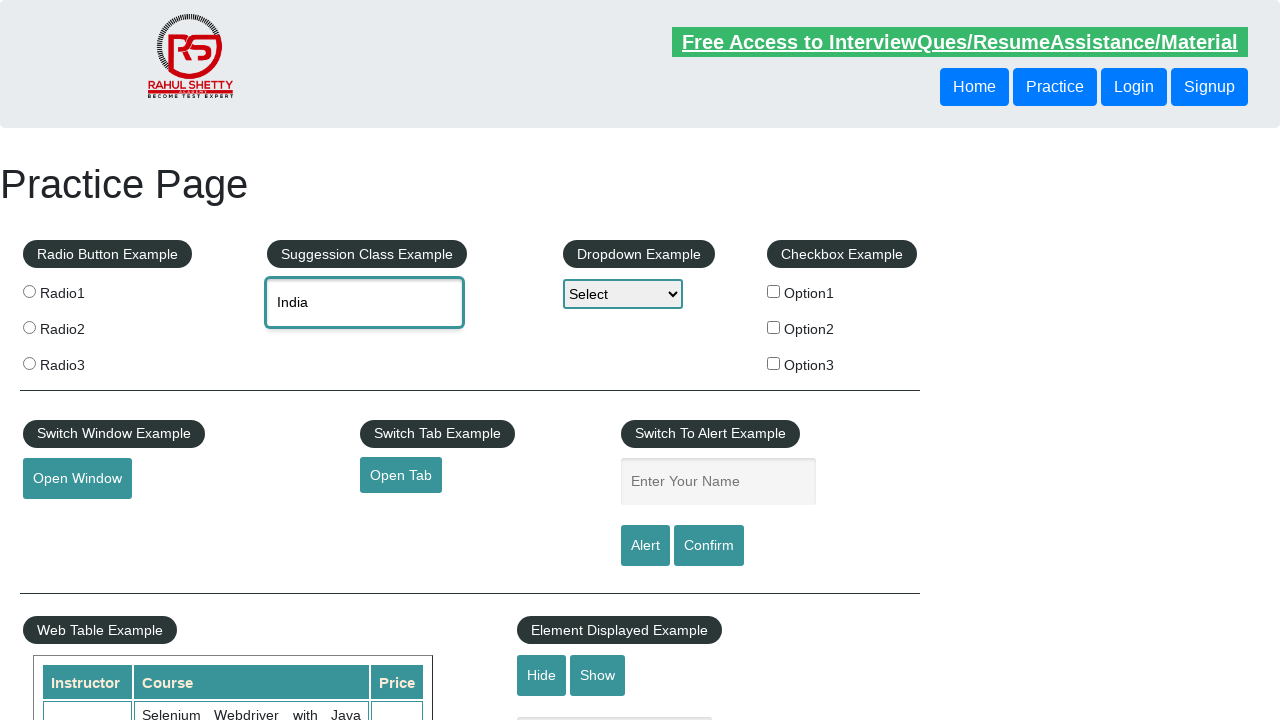

Pressed ArrowDown to navigate autocomplete dropdown
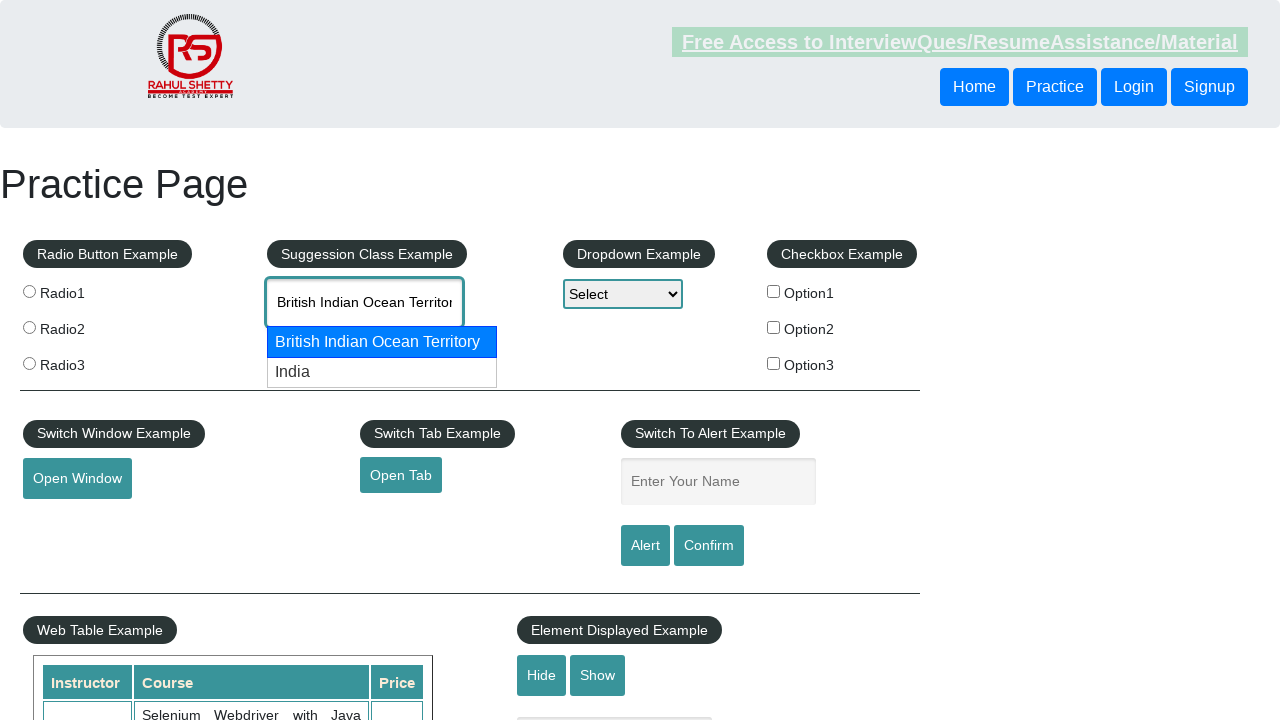

Pressed ArrowDown again to navigate autocomplete dropdown
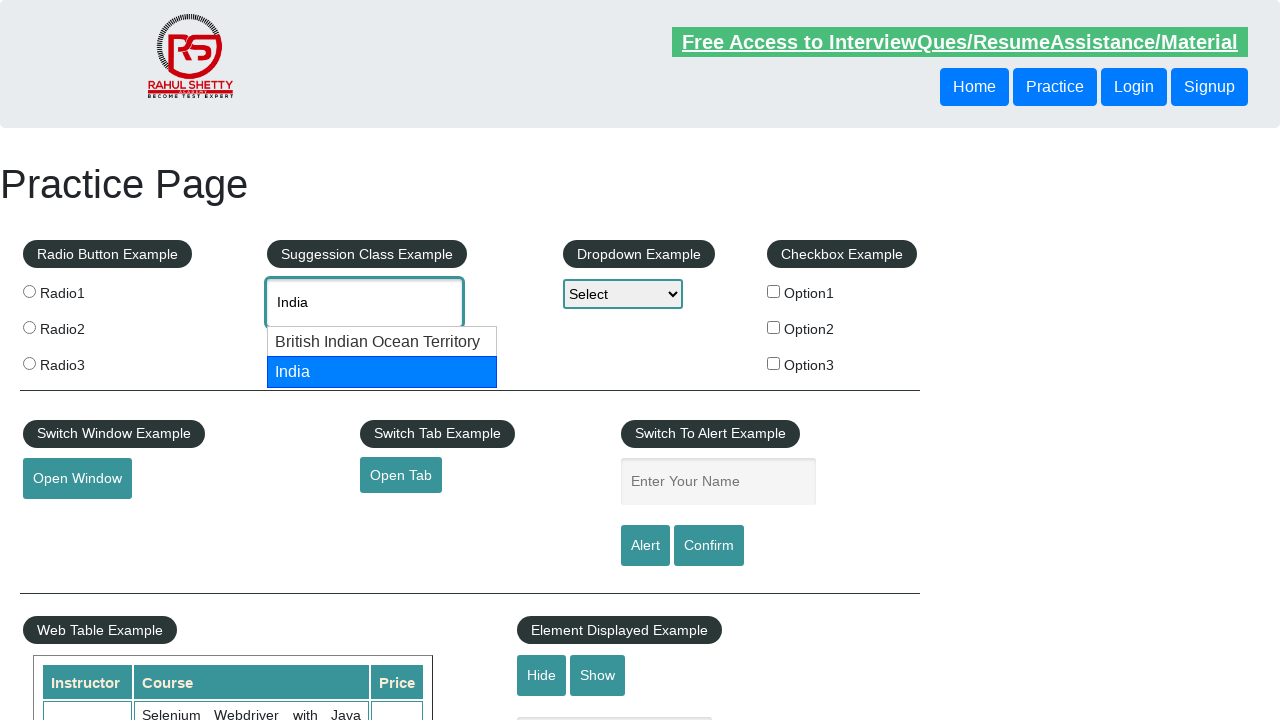

Pressed Enter to select autocomplete option
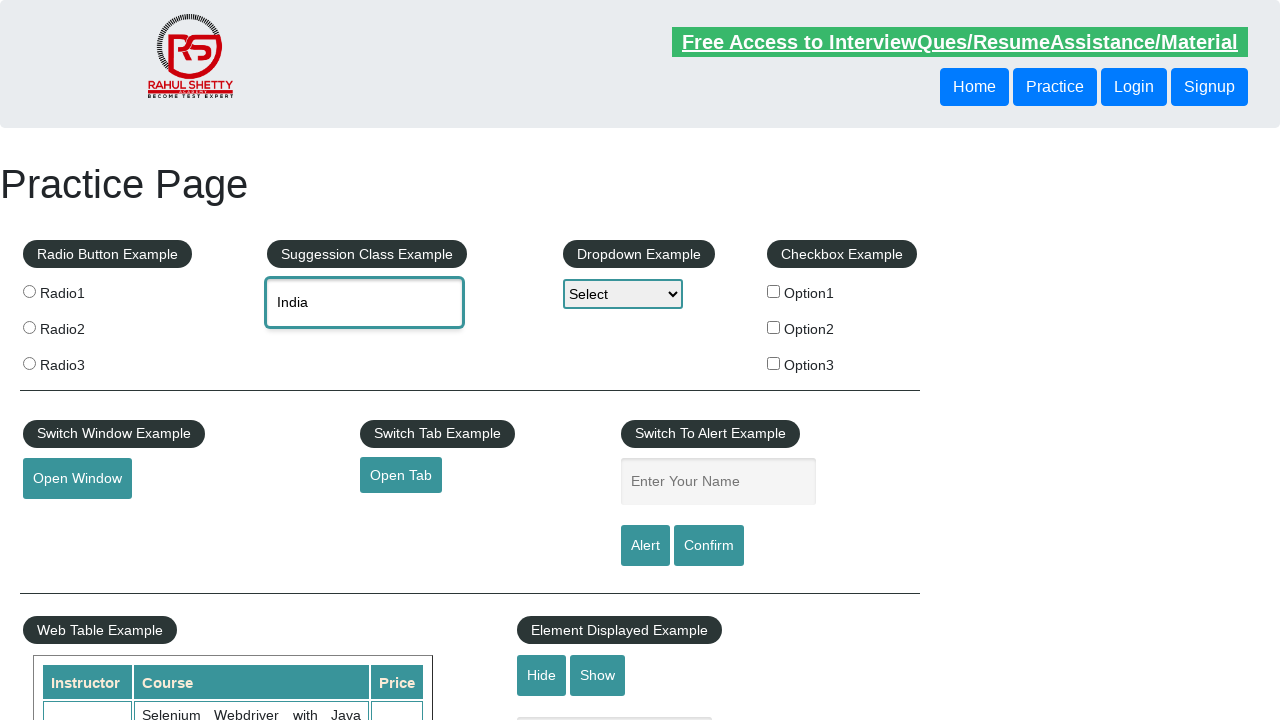

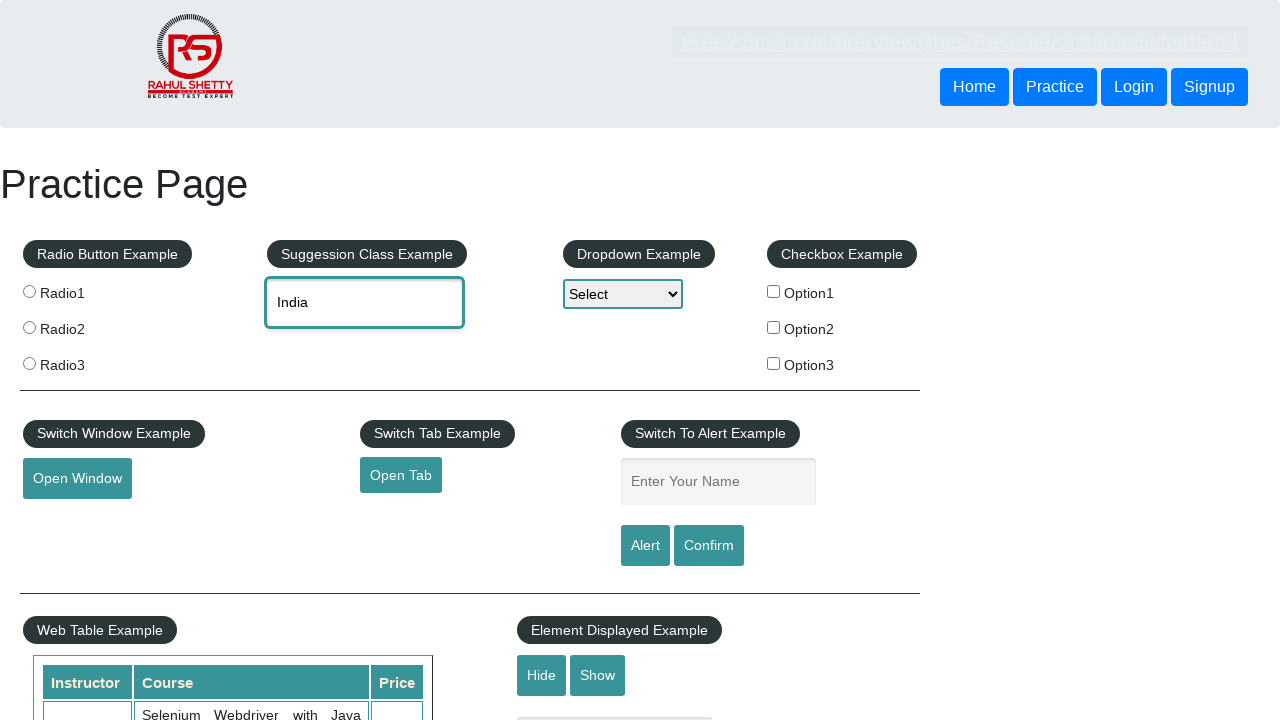